Tests radio button functionality by locating radio buttons on the page and clicking on a specific radio button option

Starting URL: https://qa-automation-practice.netlify.app/radiobuttons.html

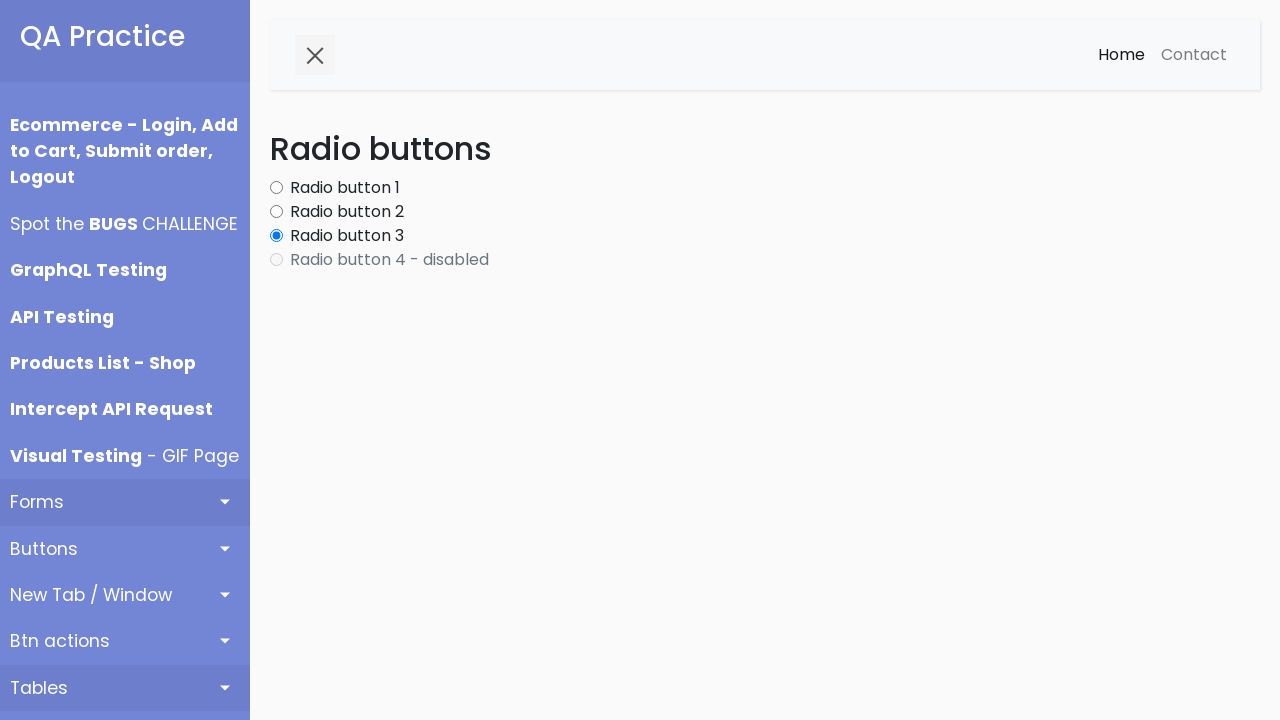

Waited for radio buttons to load on the page
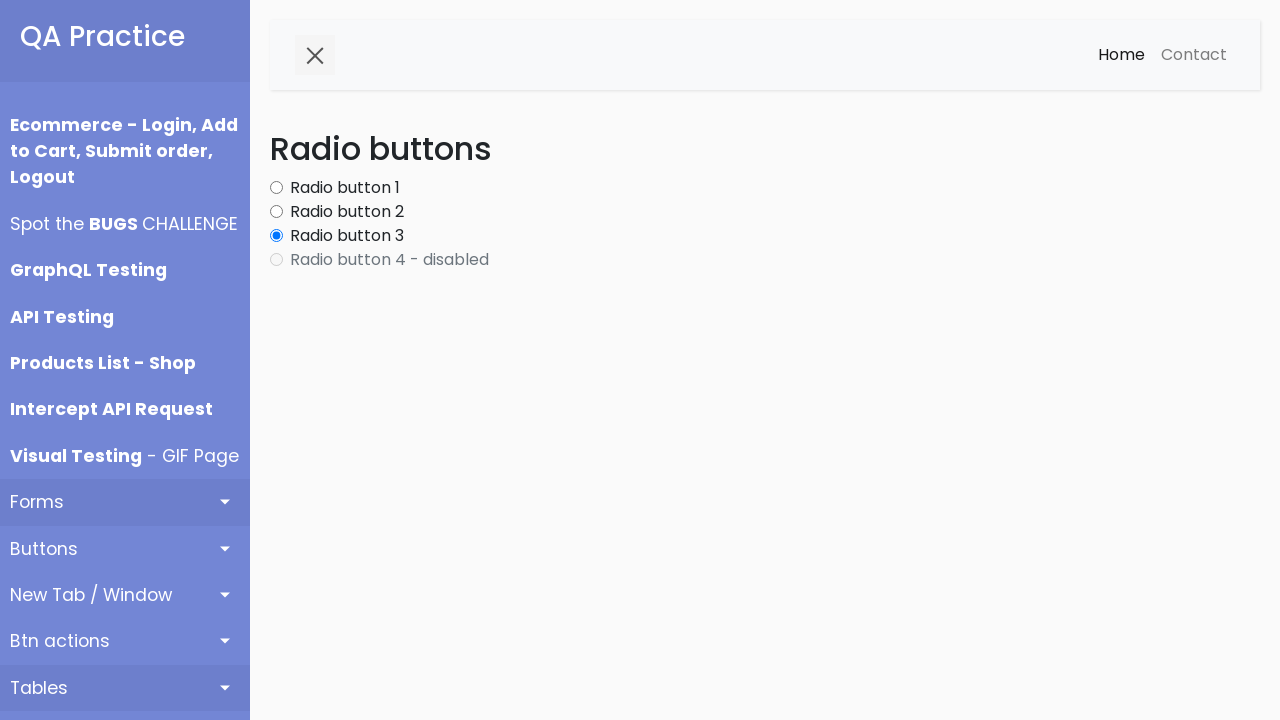

Located all radio button elements on the page
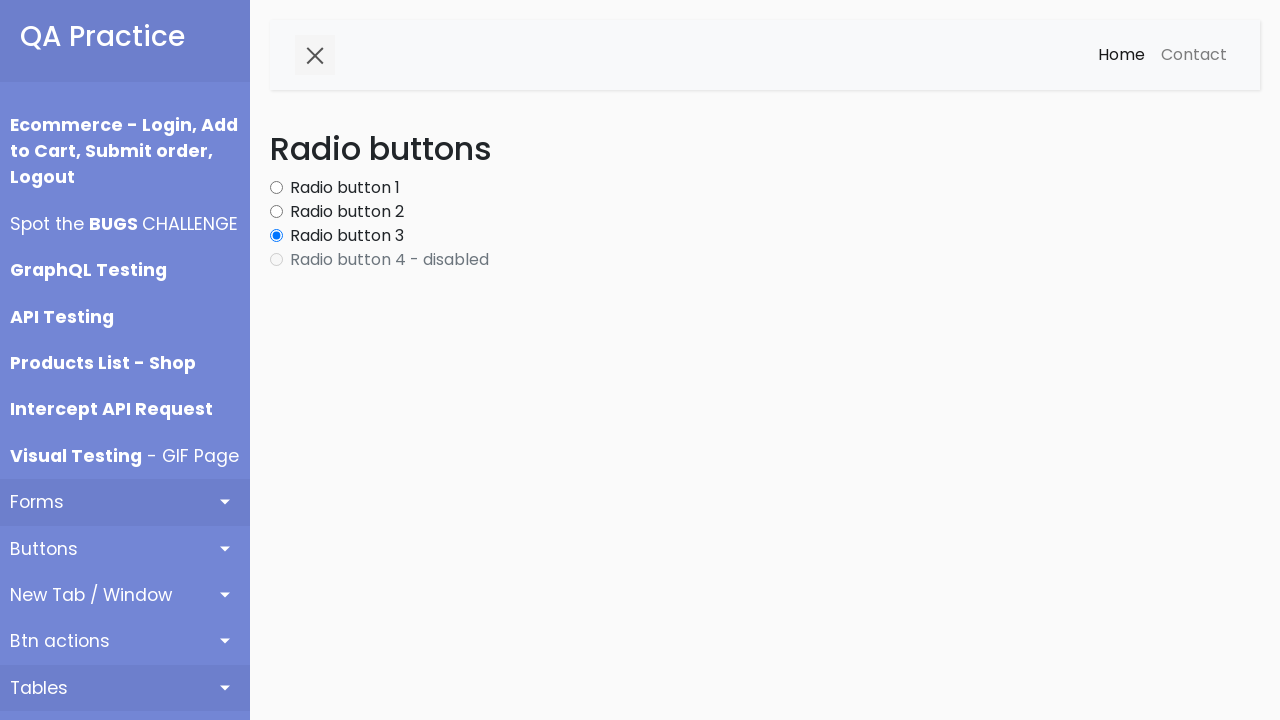

Clicked on the third radio button option at (276, 236) on #radio-button3
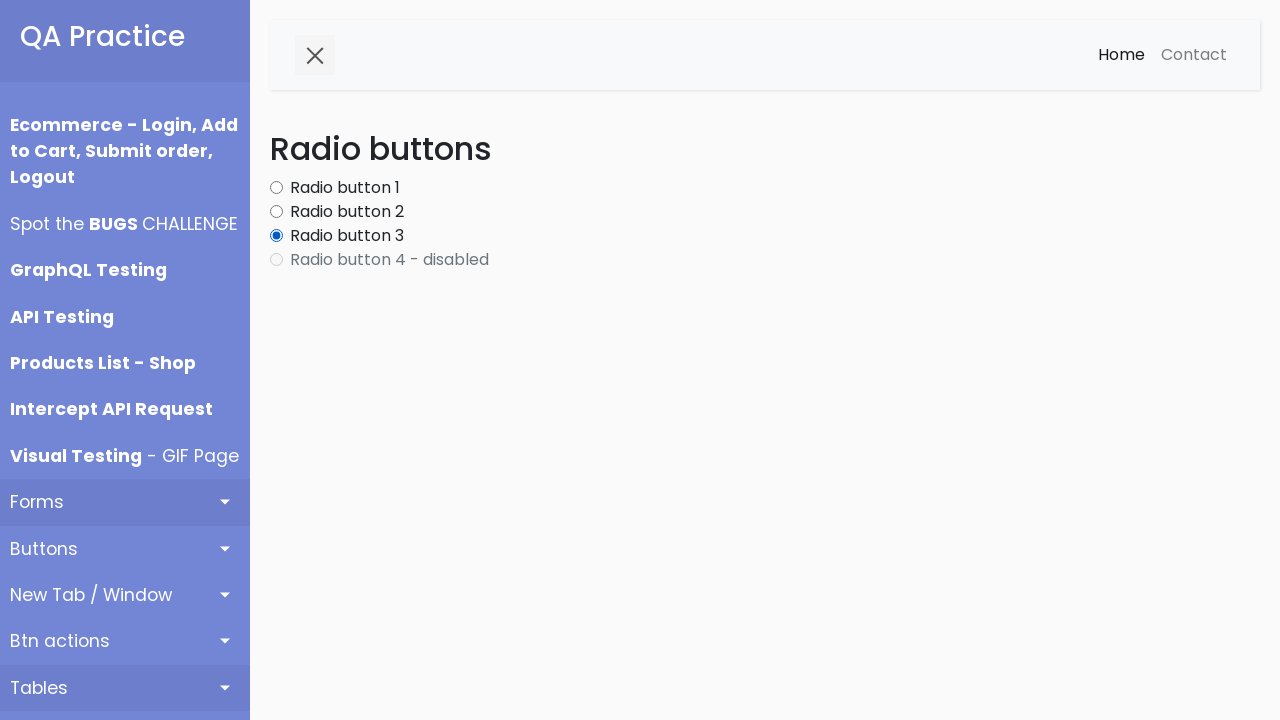

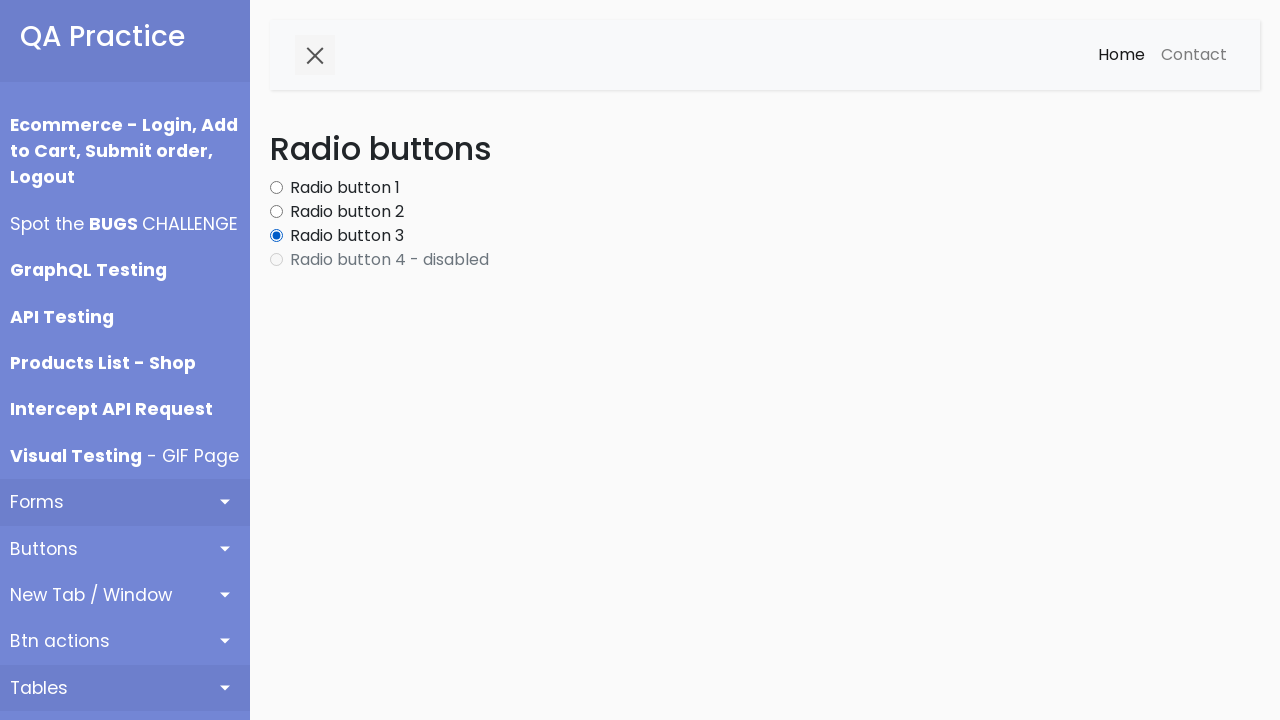